Tests bus ticket booking flow by entering source city (Hyderabad), destination city (Guntur), selecting journey date, and searching for available buses.

Starting URL: https://www.apsrtconline.in/

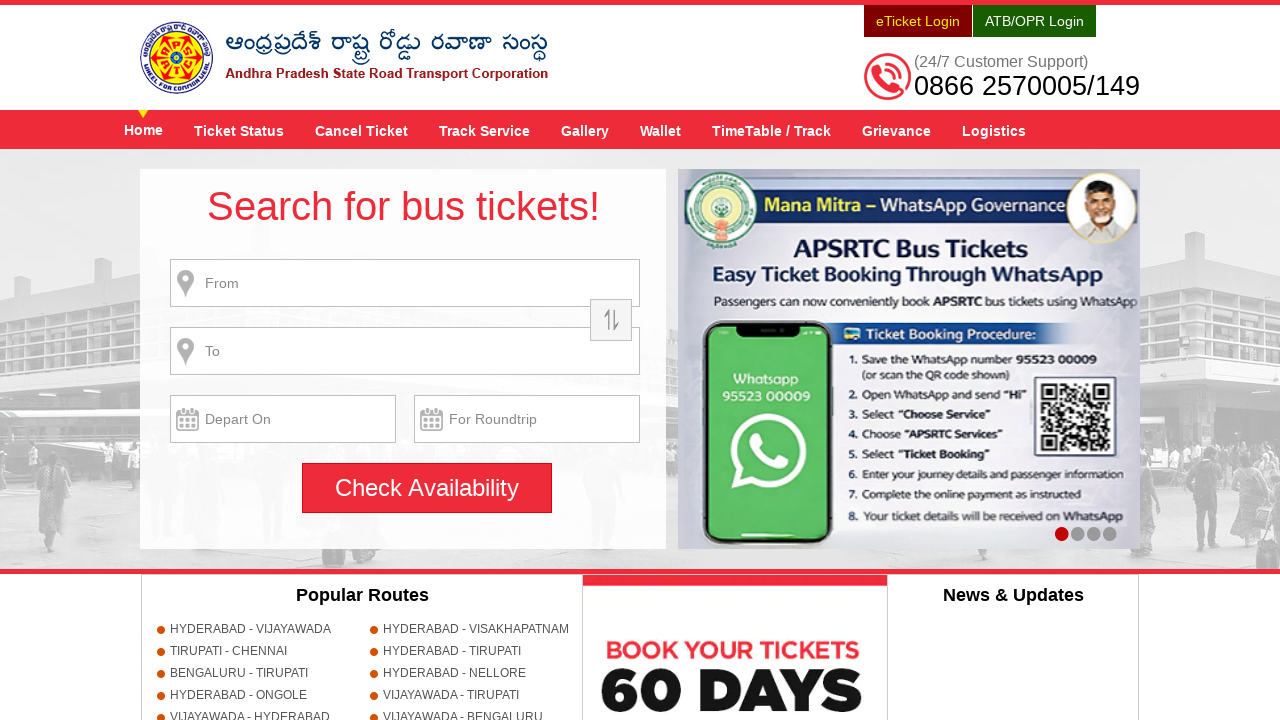

Filled source city field with 'HYDERABAD' on //*[@size='22' and @name='source']
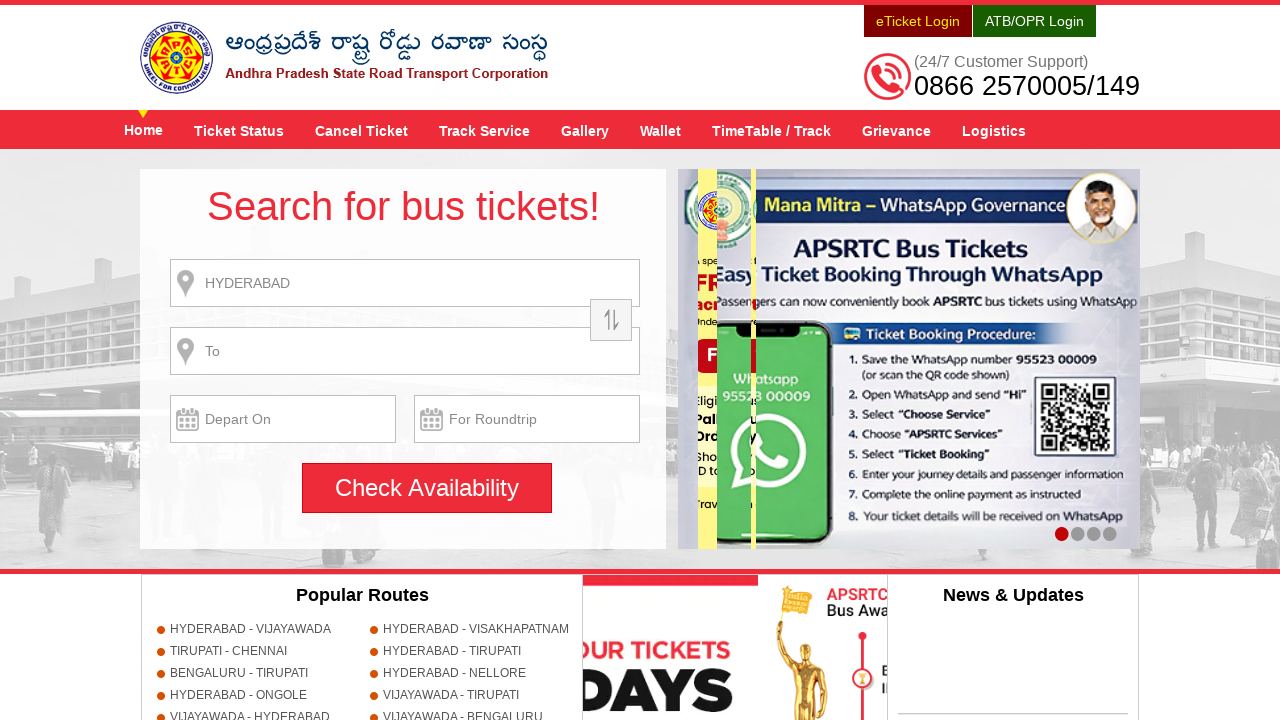

Waited 1000ms for source city input to process
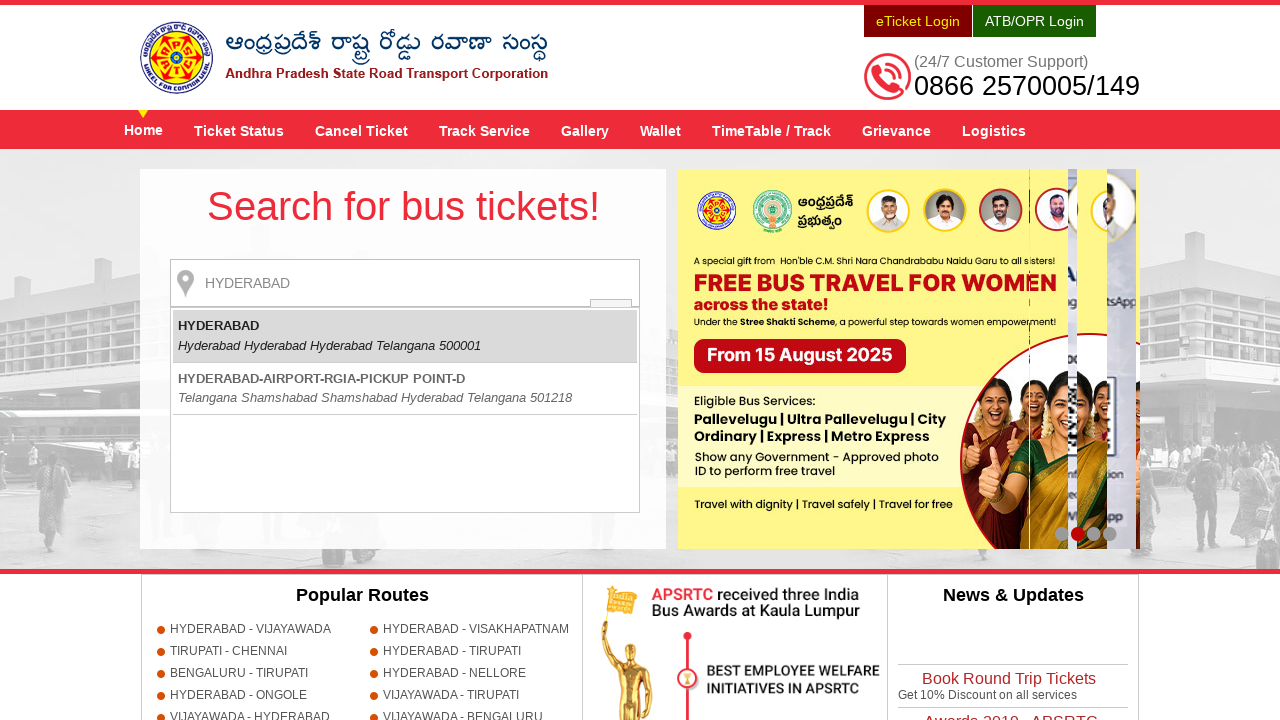

Pressed Enter to confirm source city selection
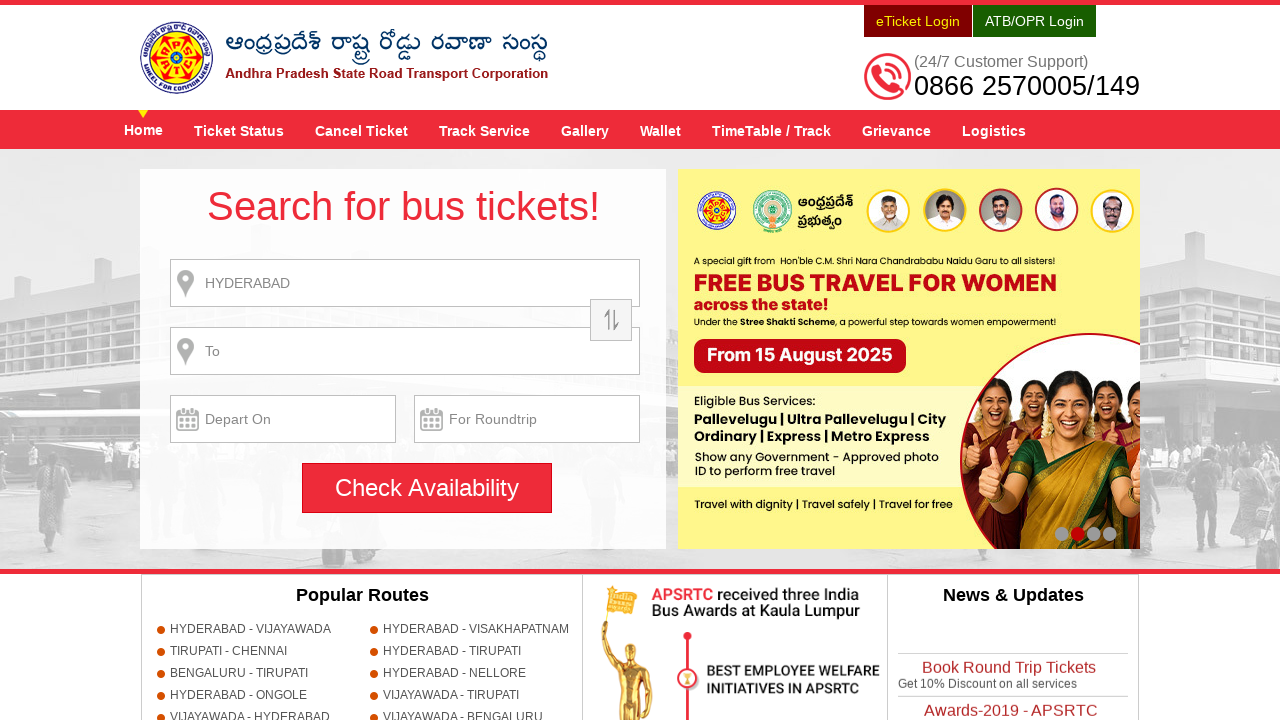

Filled destination city field with 'GUNTUR' on //input[contains(@id, 'toPlaceN')]
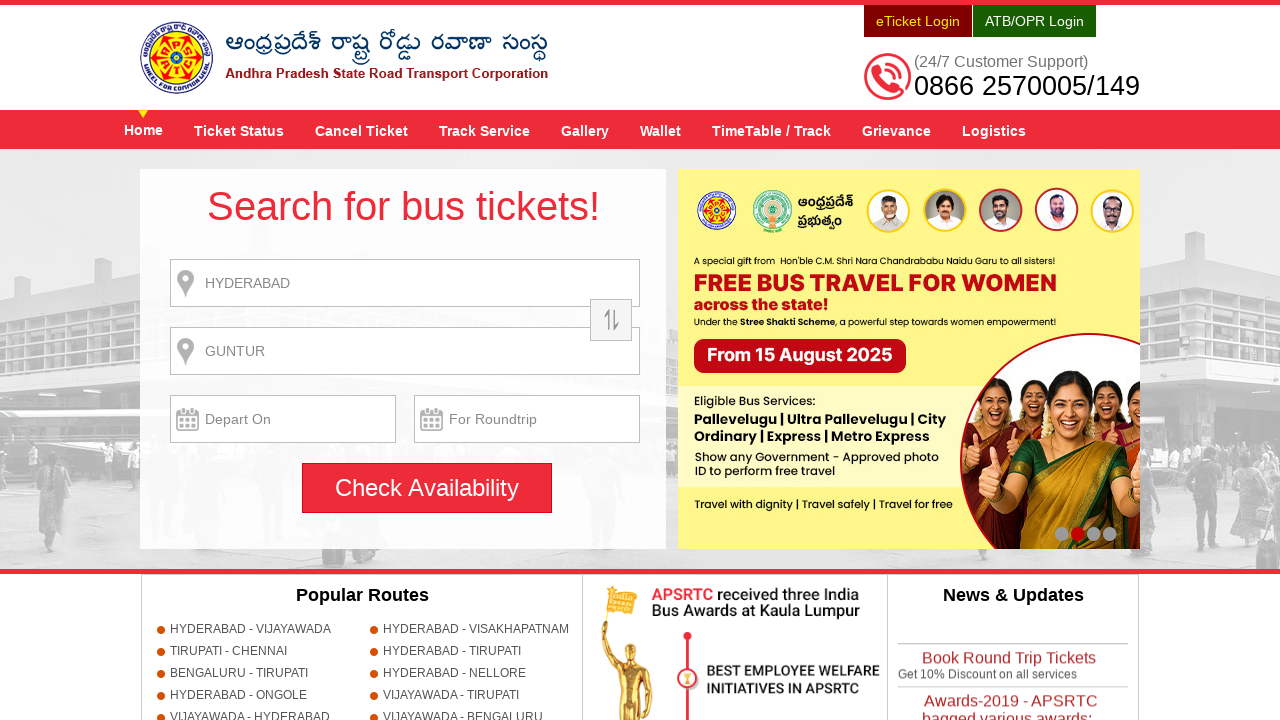

Waited 1000ms for destination city input to process
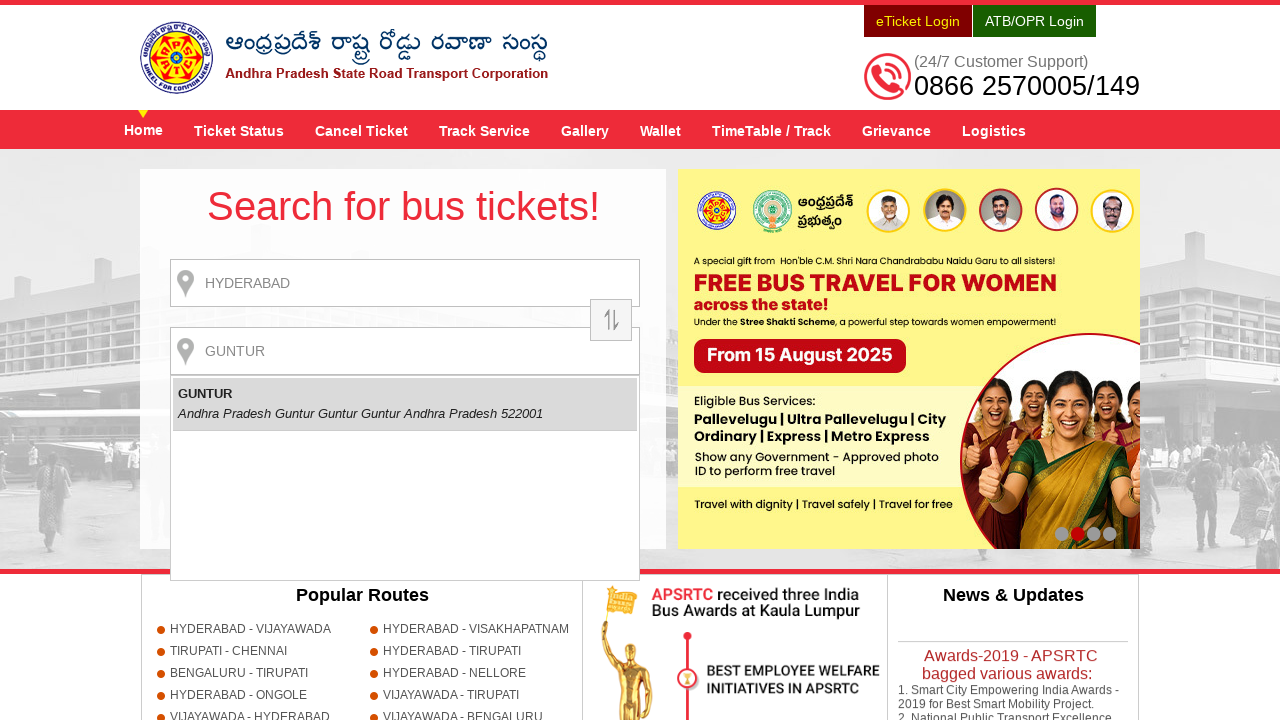

Pressed Enter to confirm destination city selection
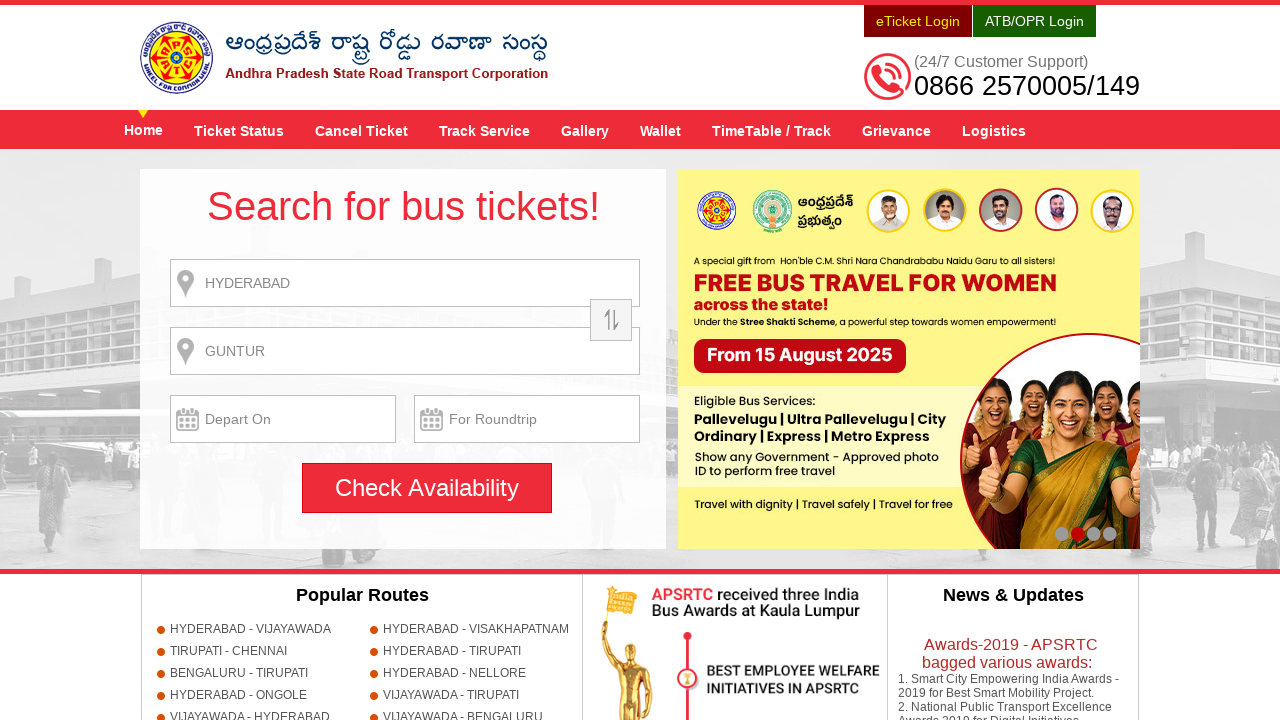

Clicked on journey date field to open date picker at (283, 419) on input#txtJourneyDate
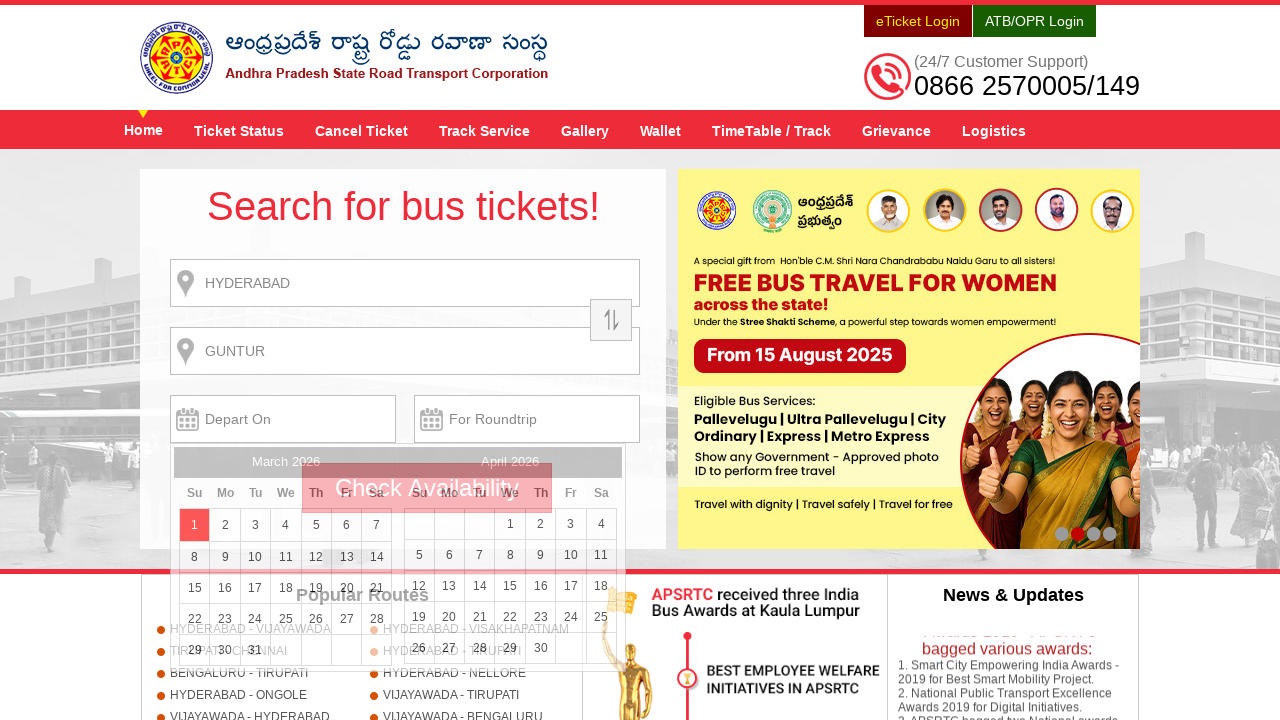

Selected journey date (10th) from date picker at (255, 557) on xpath=//a[text()='10']
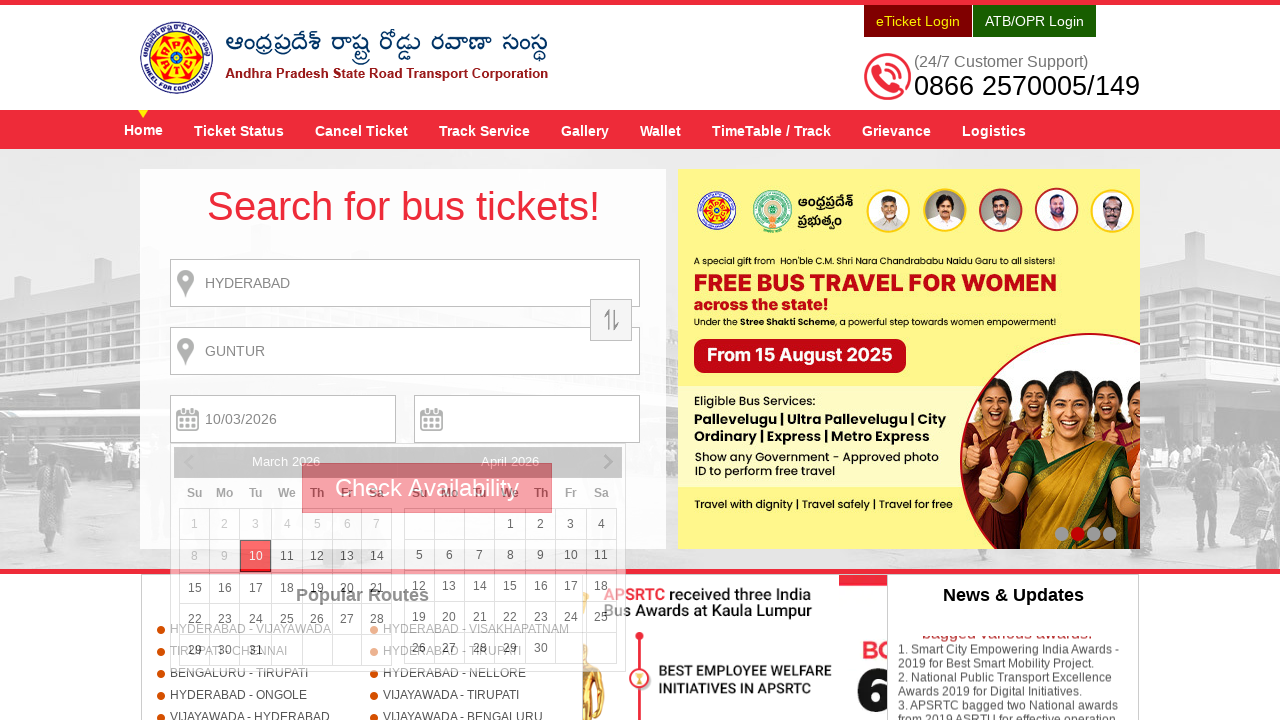

Clicked search button to find available buses at (427, 488) on input#searchBtn
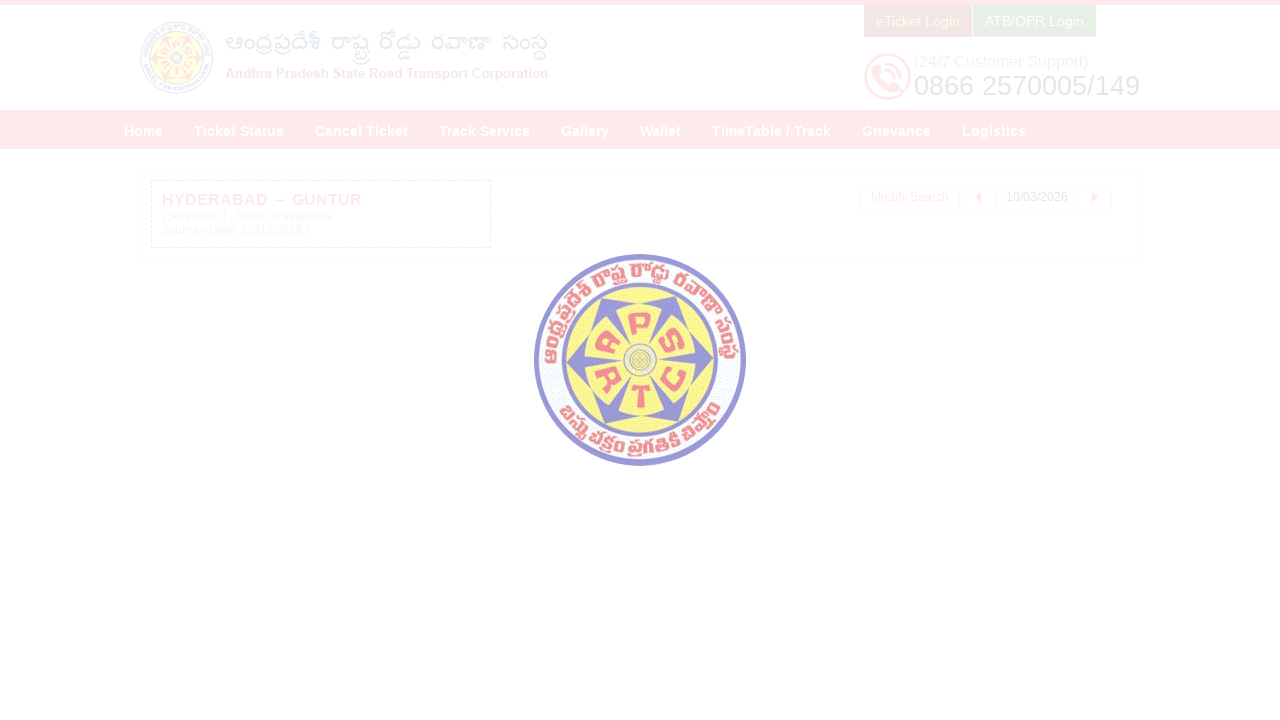

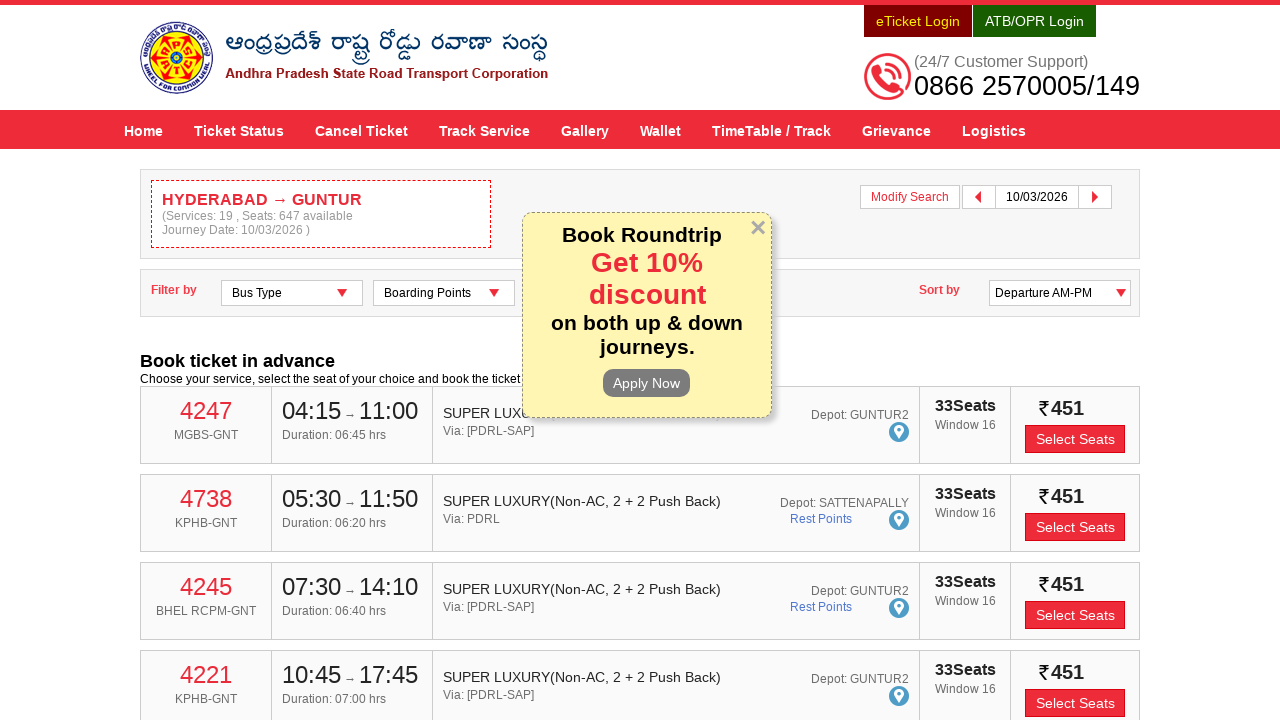